Tests the e-commerce order placement flow by searching for products, adding an item to cart, proceeding to checkout, selecting country, and placing an order

Starting URL: https://rahulshettyacademy.com/seleniumPractise/#/

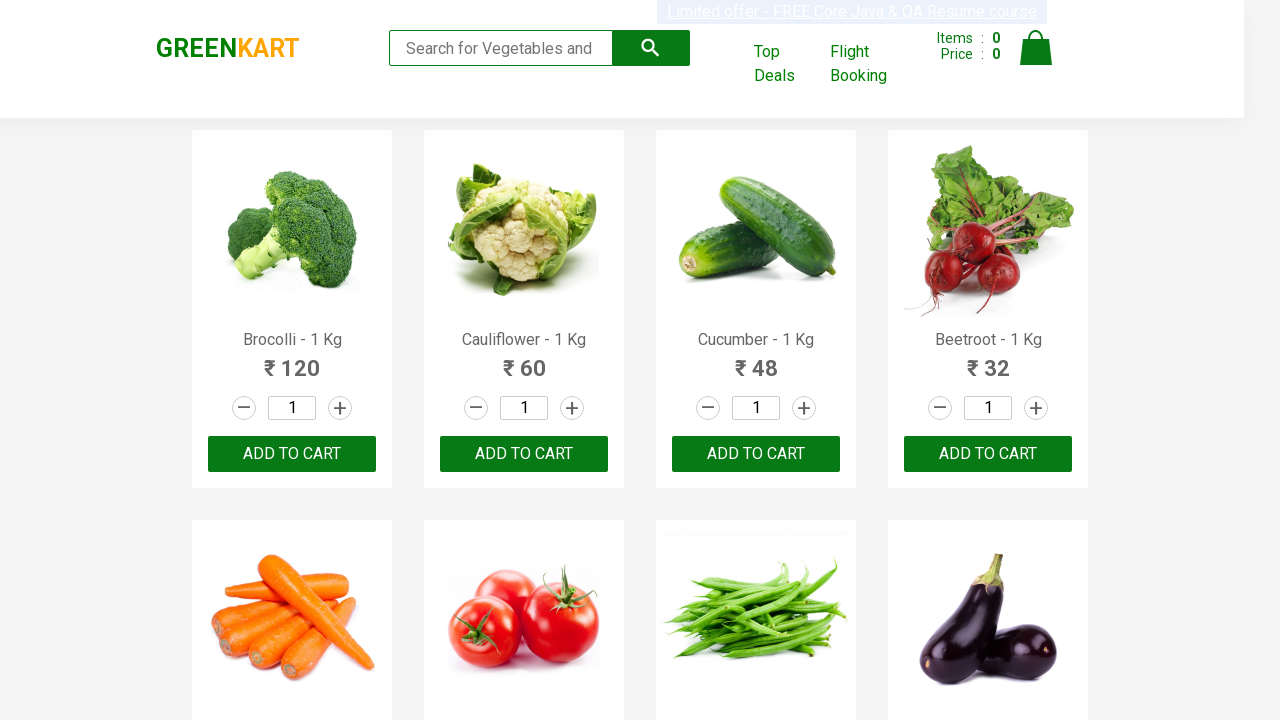

Filled search field with 'ca' on .search-keyword
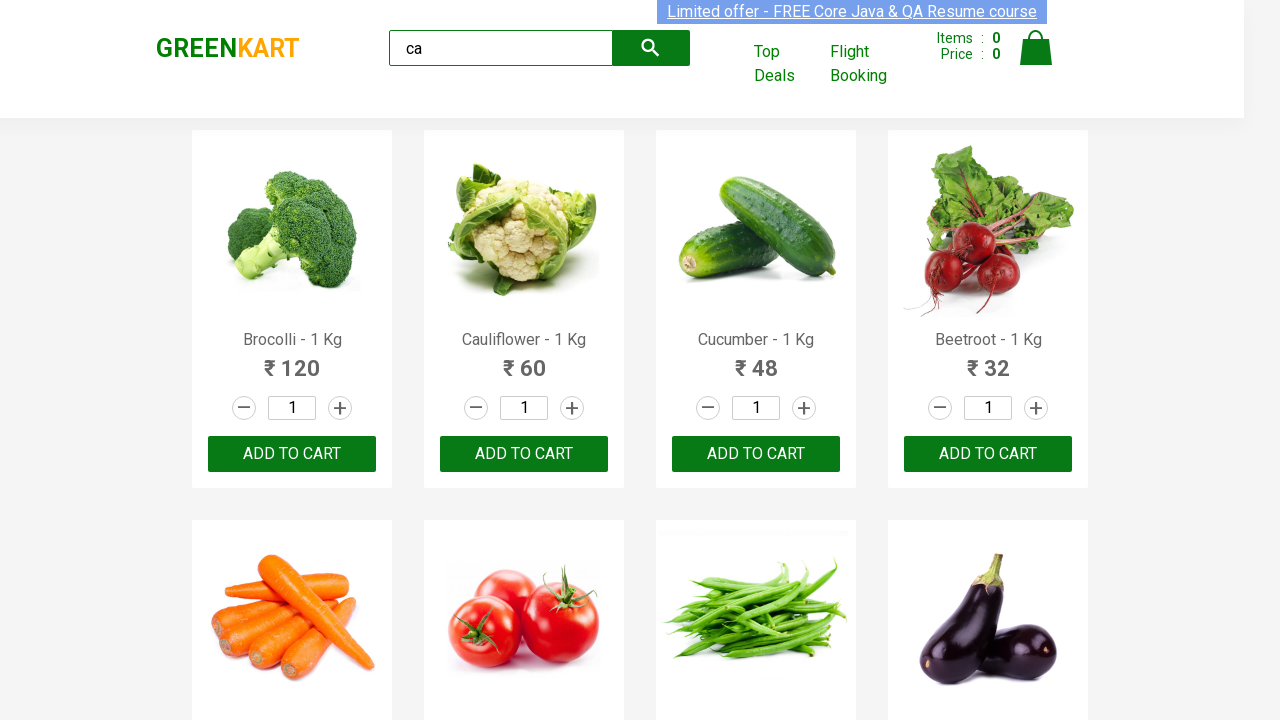

Waited for search results to load
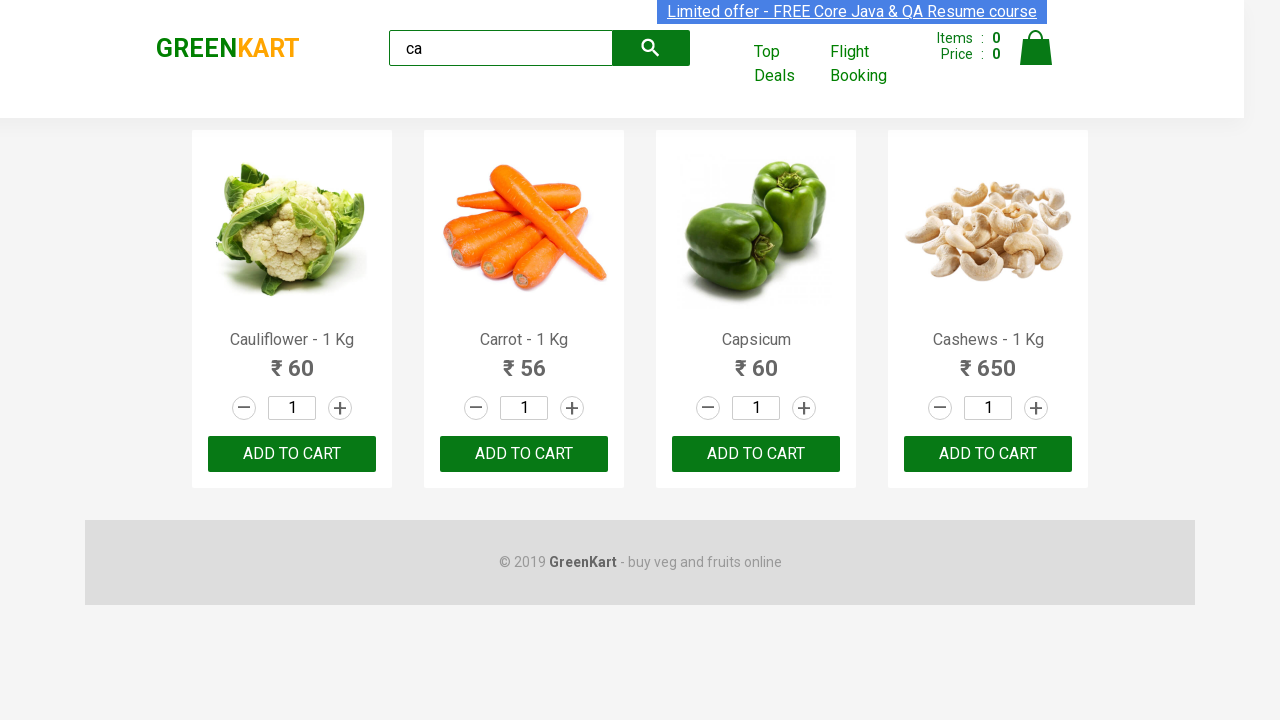

Located product elements
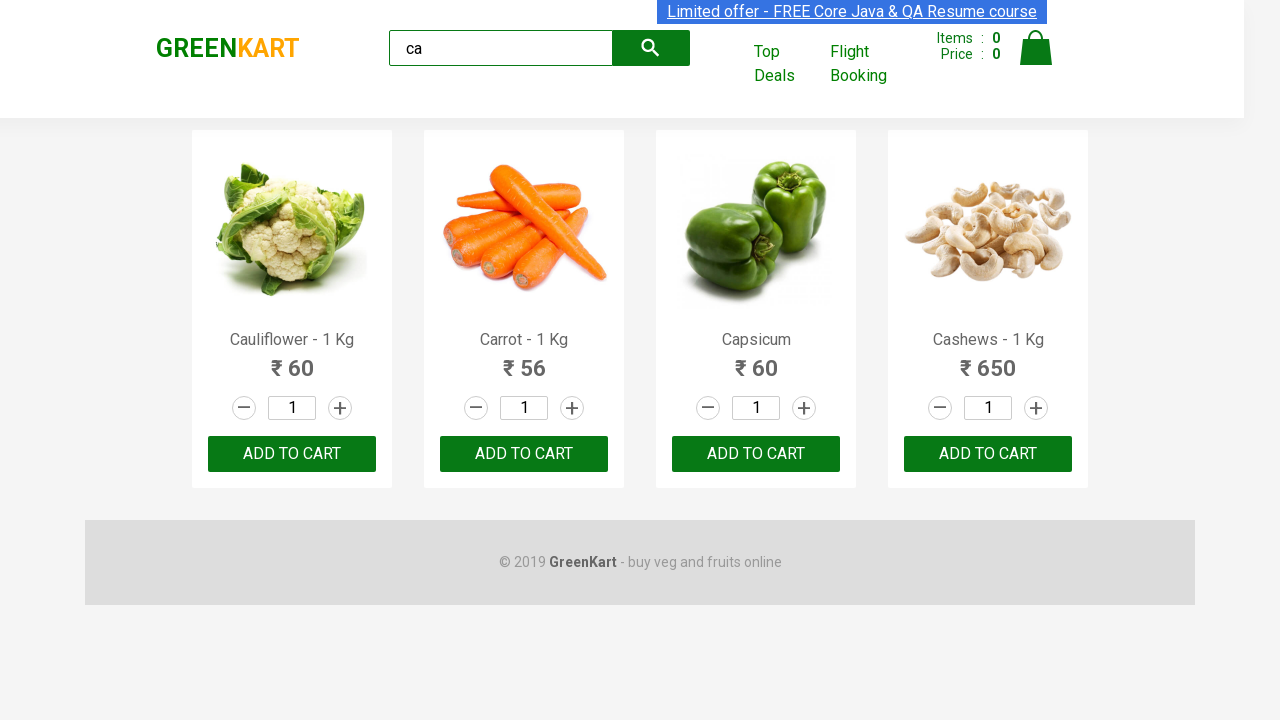

Clicked add button for Capsicum product at (756, 454) on .products .product >> nth=2 >> button
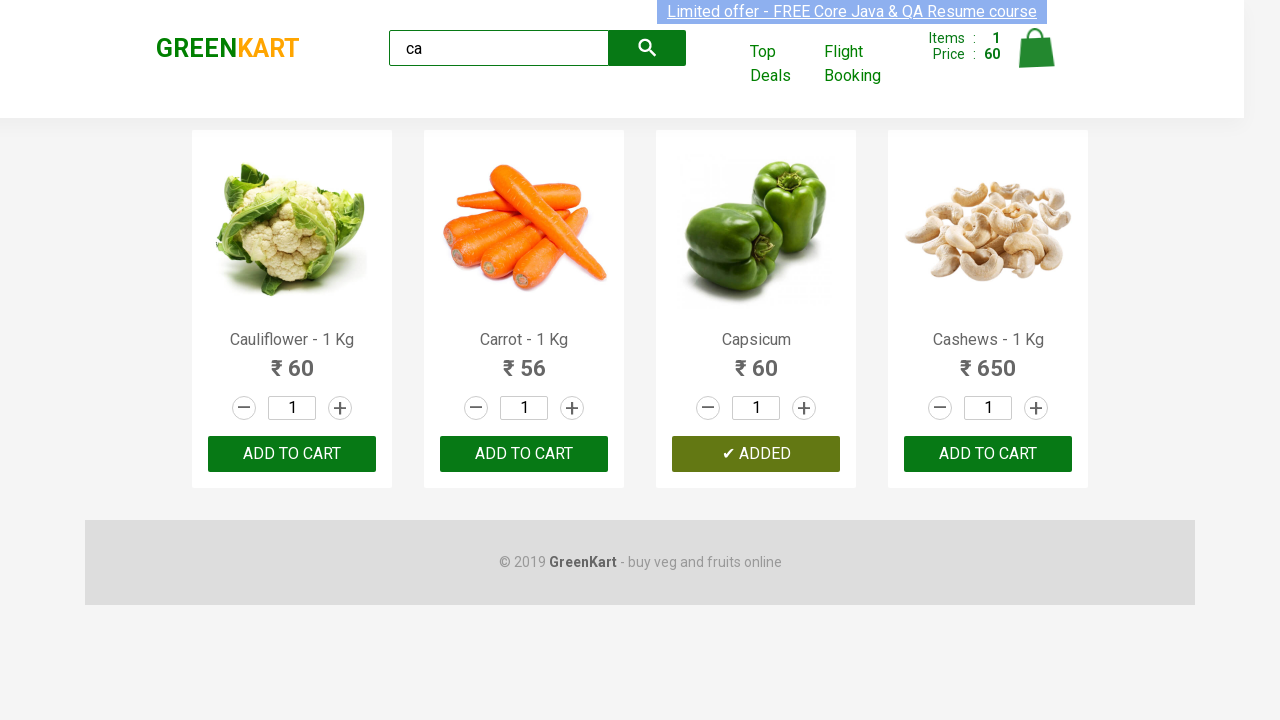

Clicked cart icon at (1036, 48) on .cart-icon > img
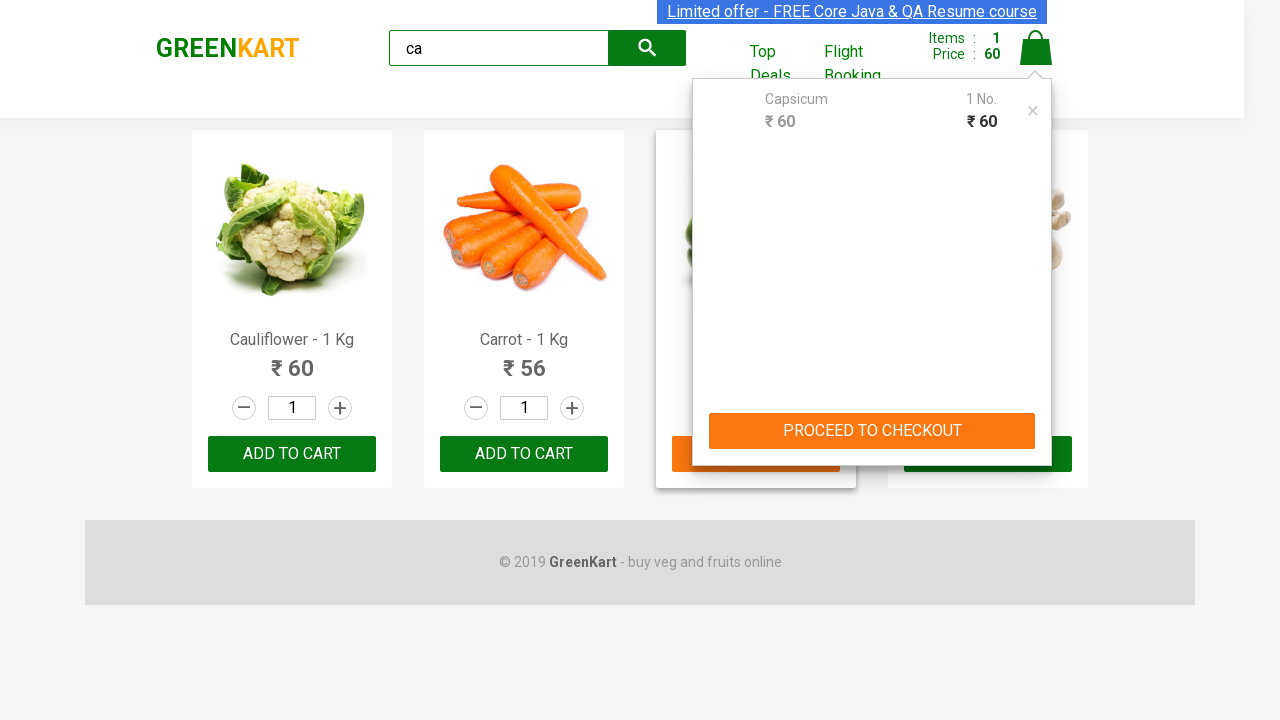

Clicked proceed to checkout button at (872, 431) on text=PROCEED TO CHECKOUT
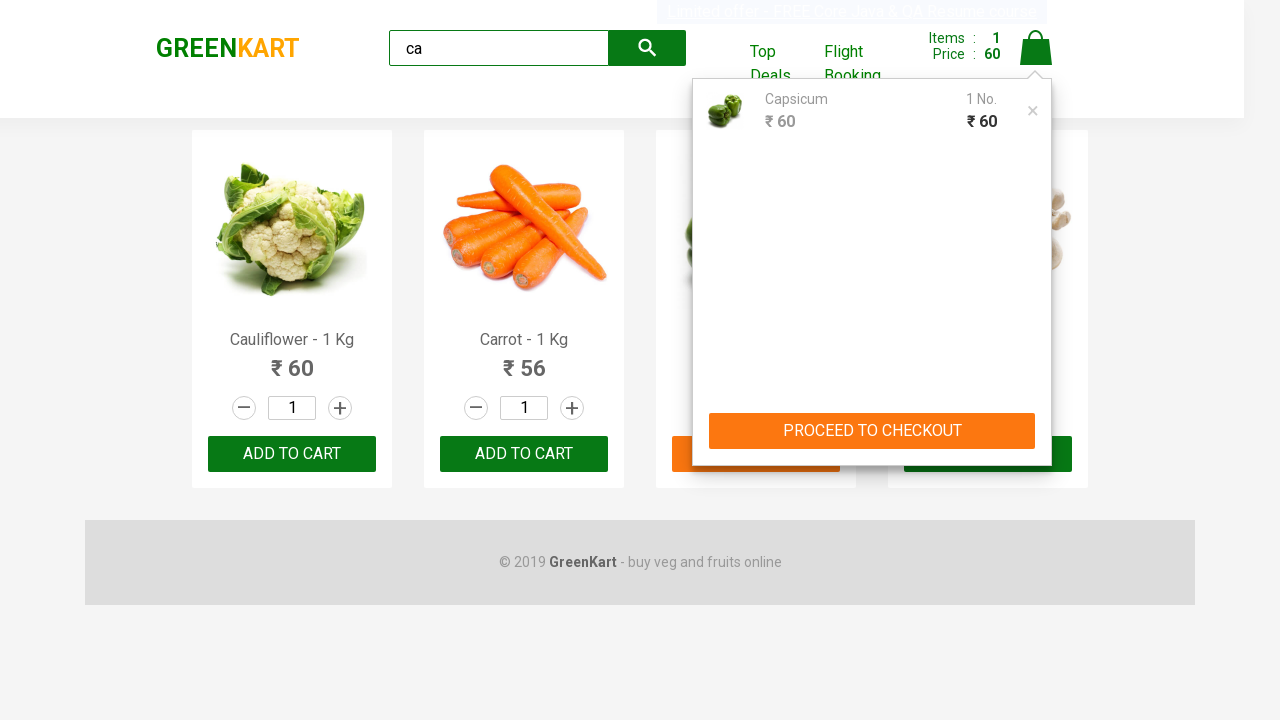

Clicked place order button at (1036, 420) on text=Place Order
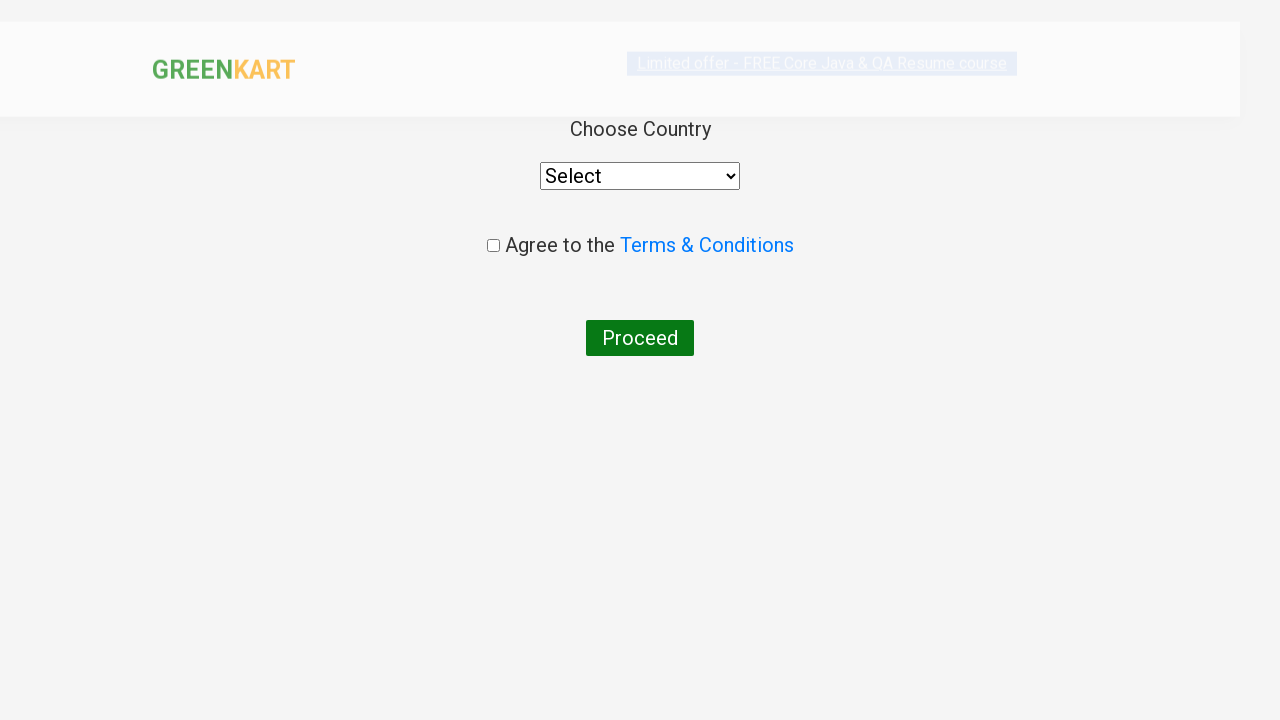

Selected India from country dropdown on select
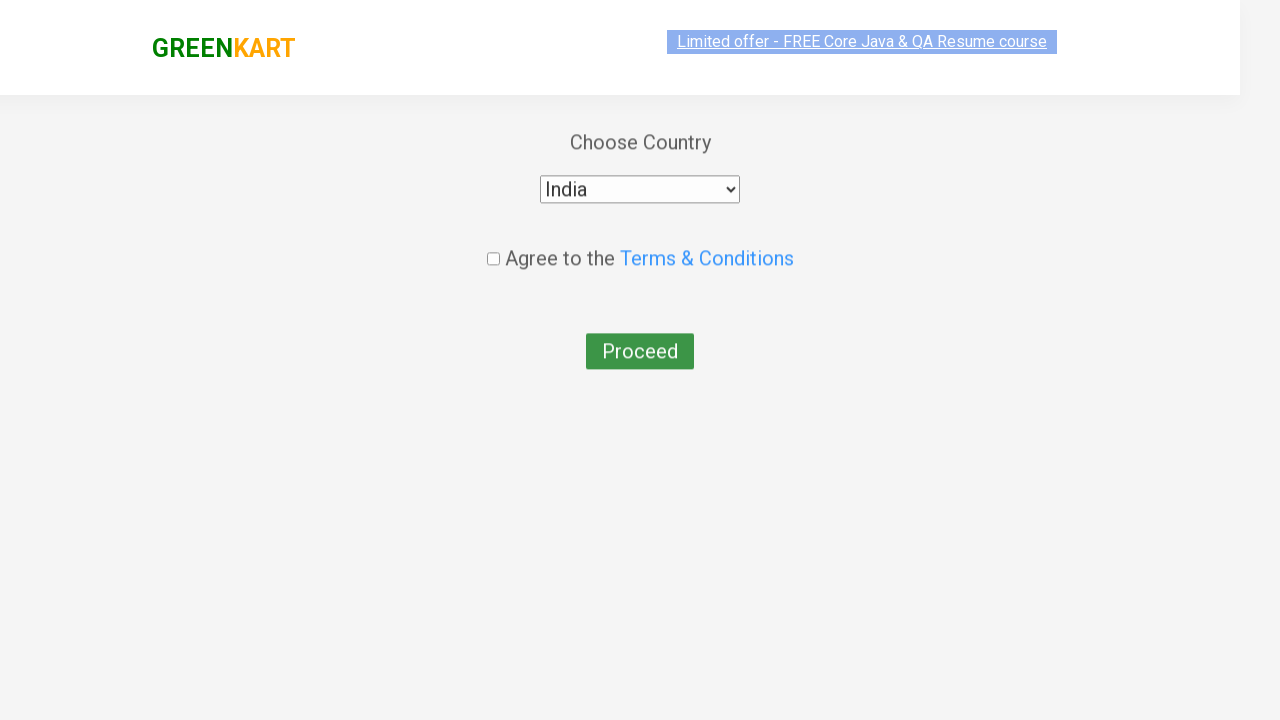

Clicked agree checkbox at (493, 246) on .chkAgree
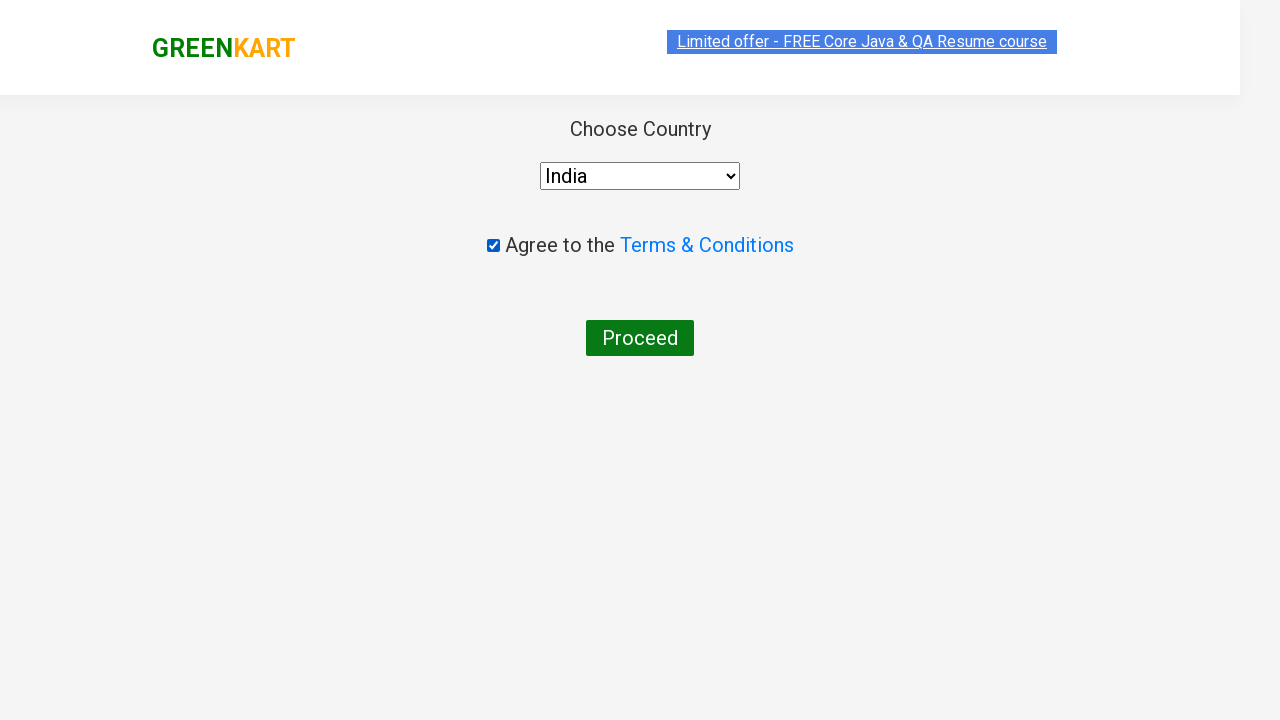

Clicked final submit button to place order at (640, 338) on button
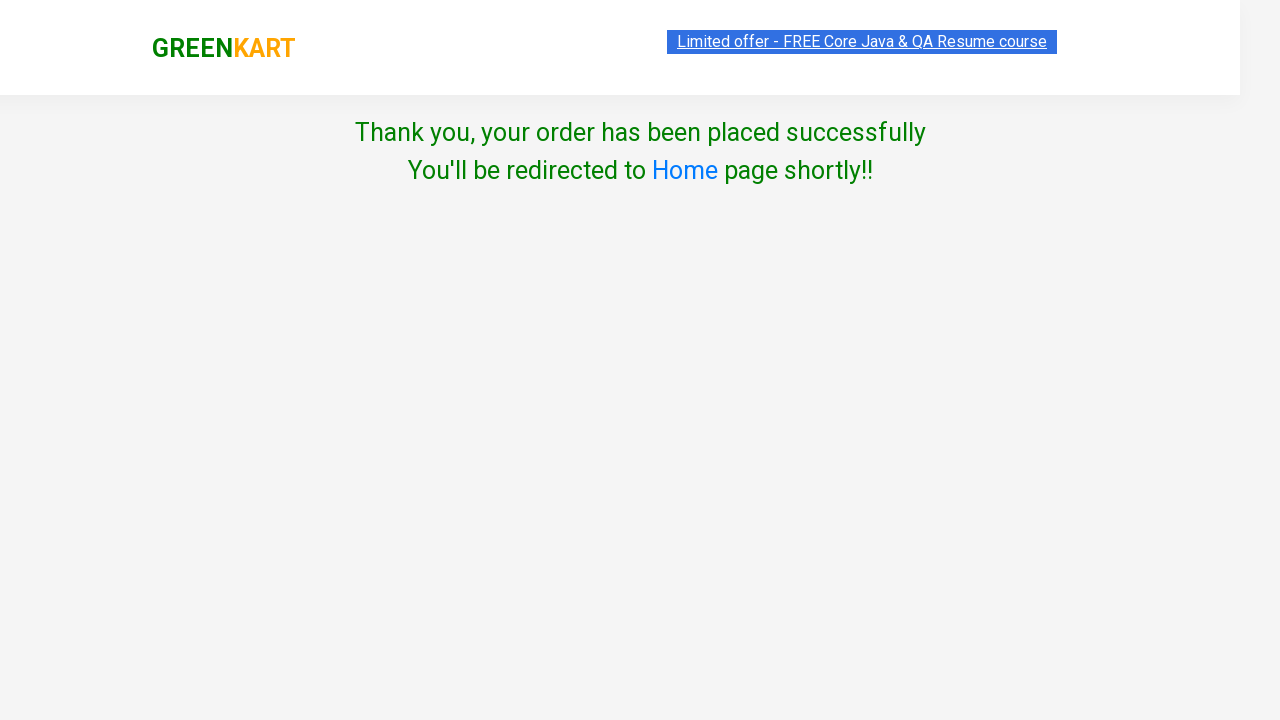

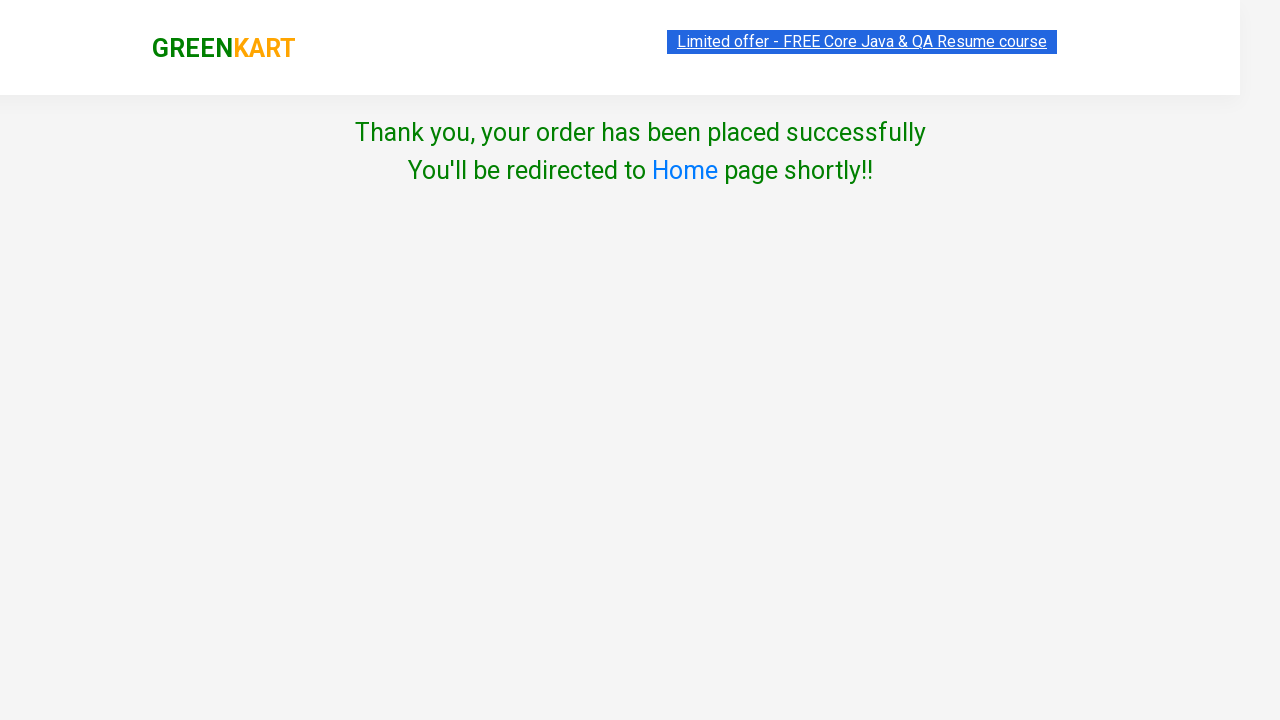